Tests A/B test opt-out by adding an opt-out cookie before visiting the A/B test page, then navigating to the test page and verifying no A/B test is shown.

Starting URL: http://the-internet.herokuapp.com

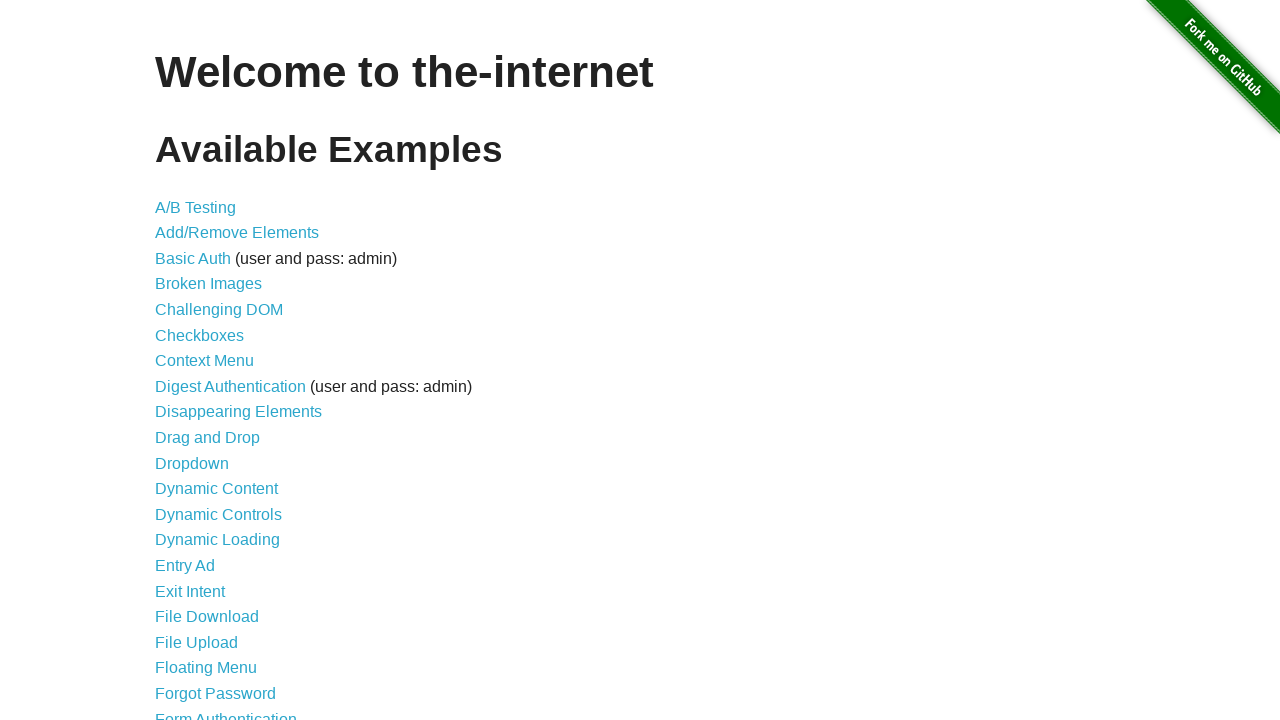

Added optimizelyOptOut cookie to prevent A/B test assignment
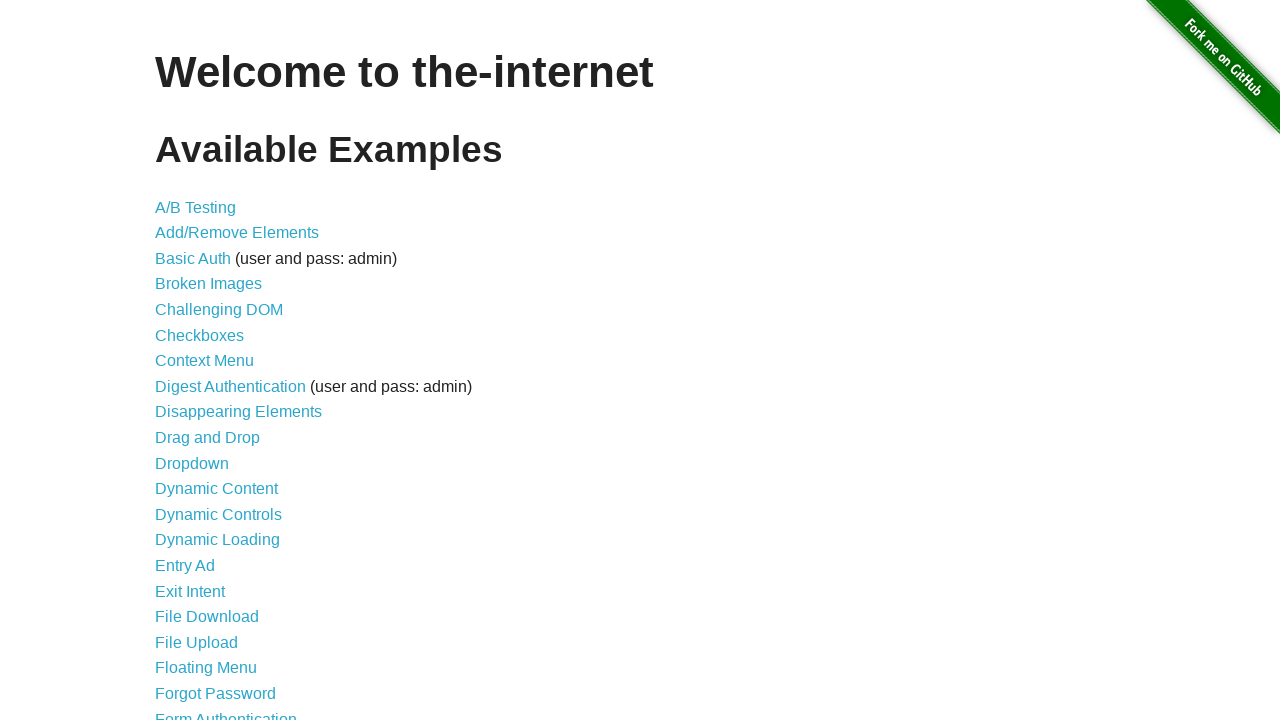

Navigated to A/B test page at /abtest
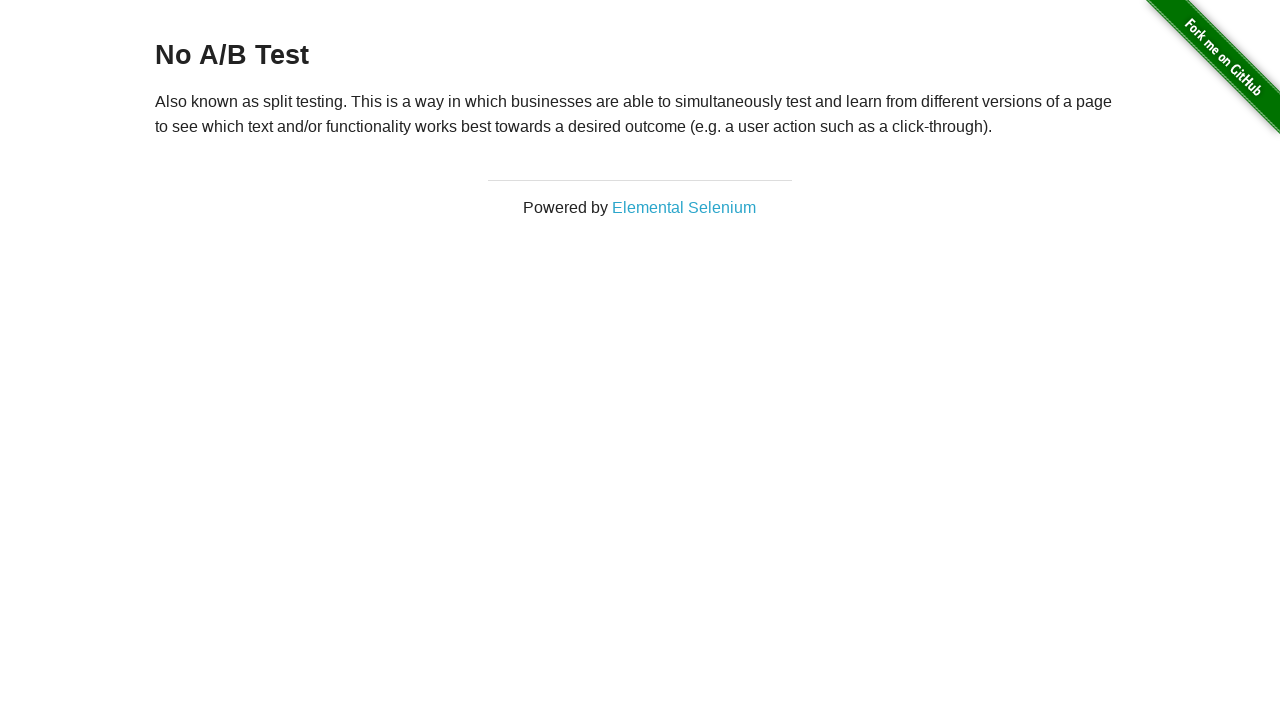

Retrieved heading text from page
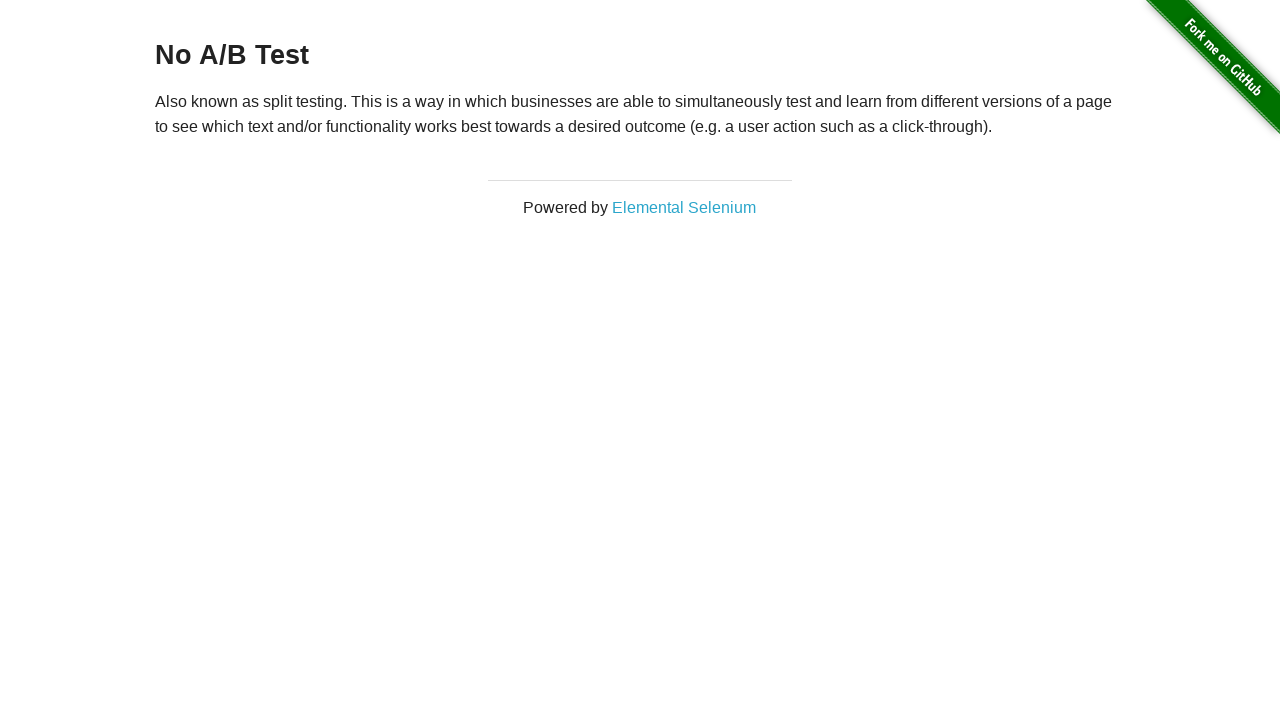

Verified heading starts with 'No A/B Test' - opt-out cookie prevented A/B test assignment
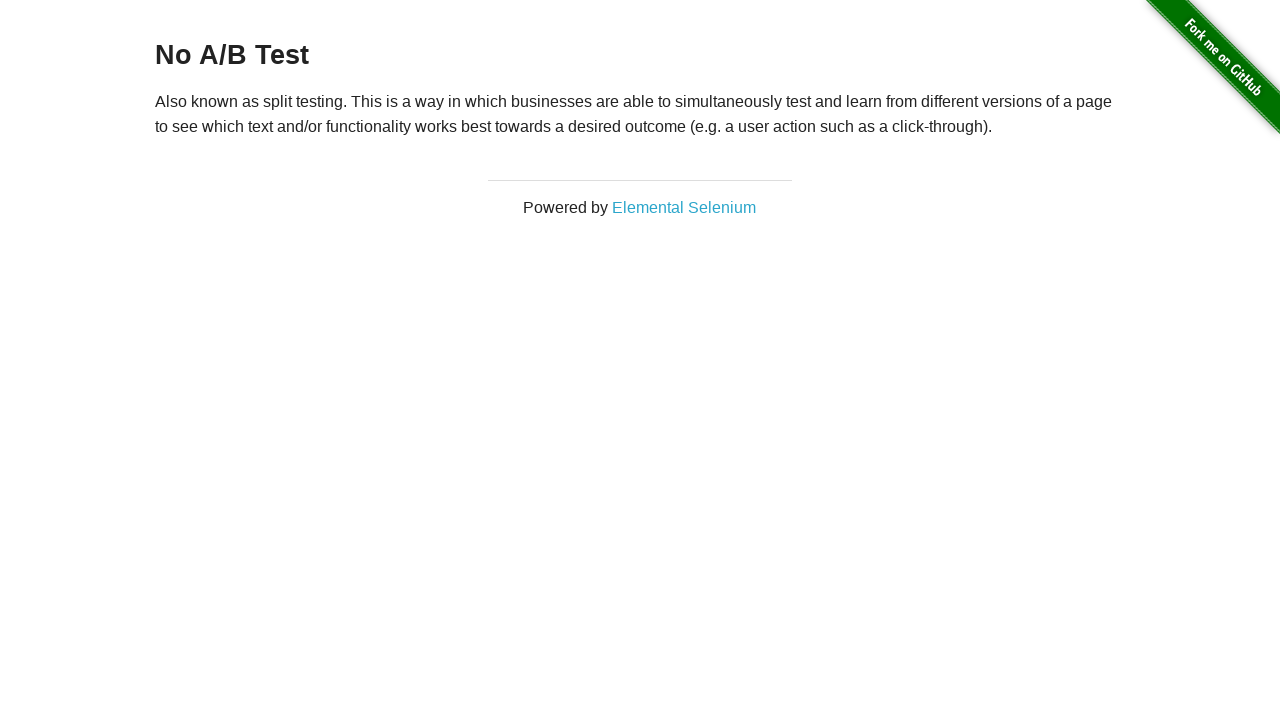

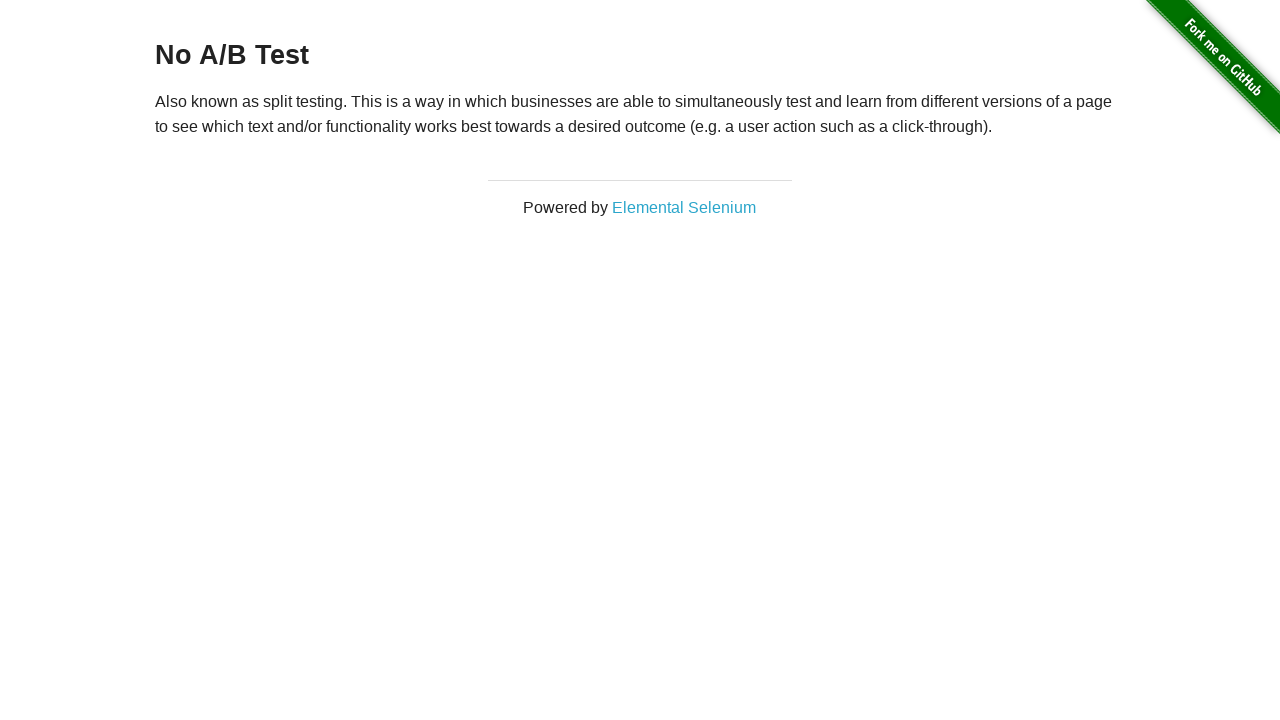